Tests drag and drop functionality on the jQuery UI demo page by dragging an element and dropping it onto a target droppable area within an iframe.

Starting URL: https://jqueryui.com/droppable/

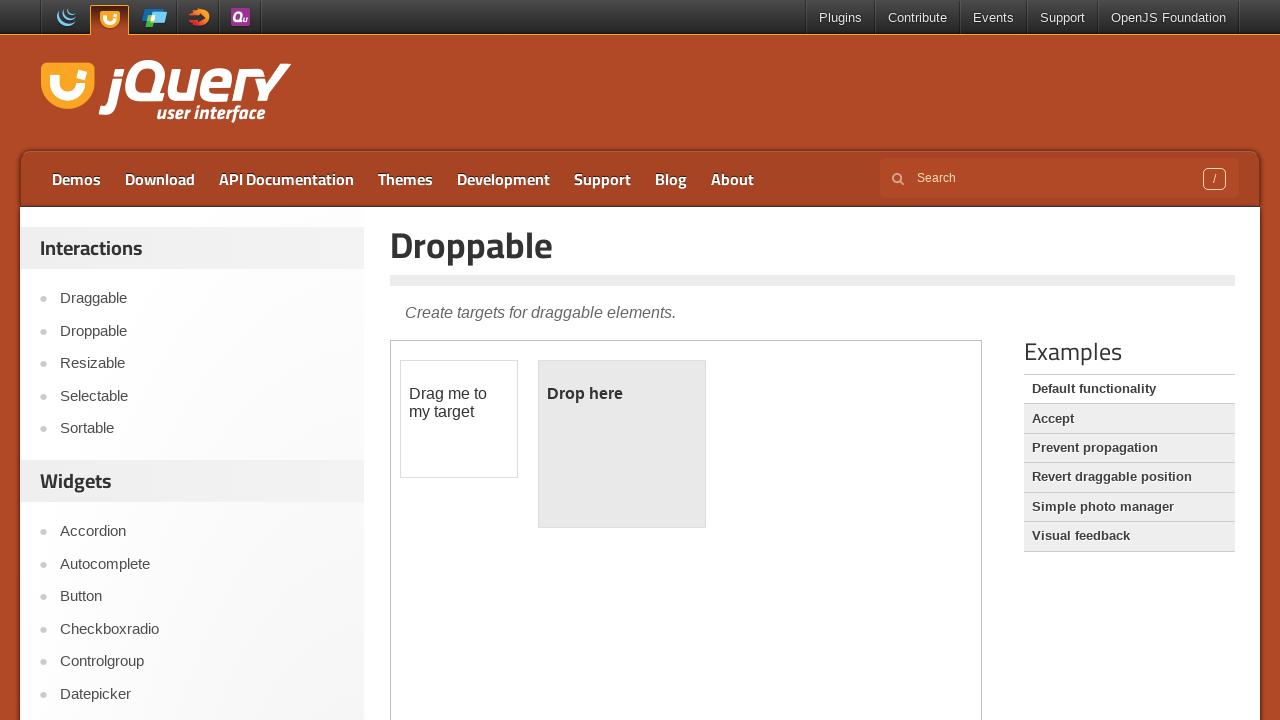

Set viewport size to 1920x1080
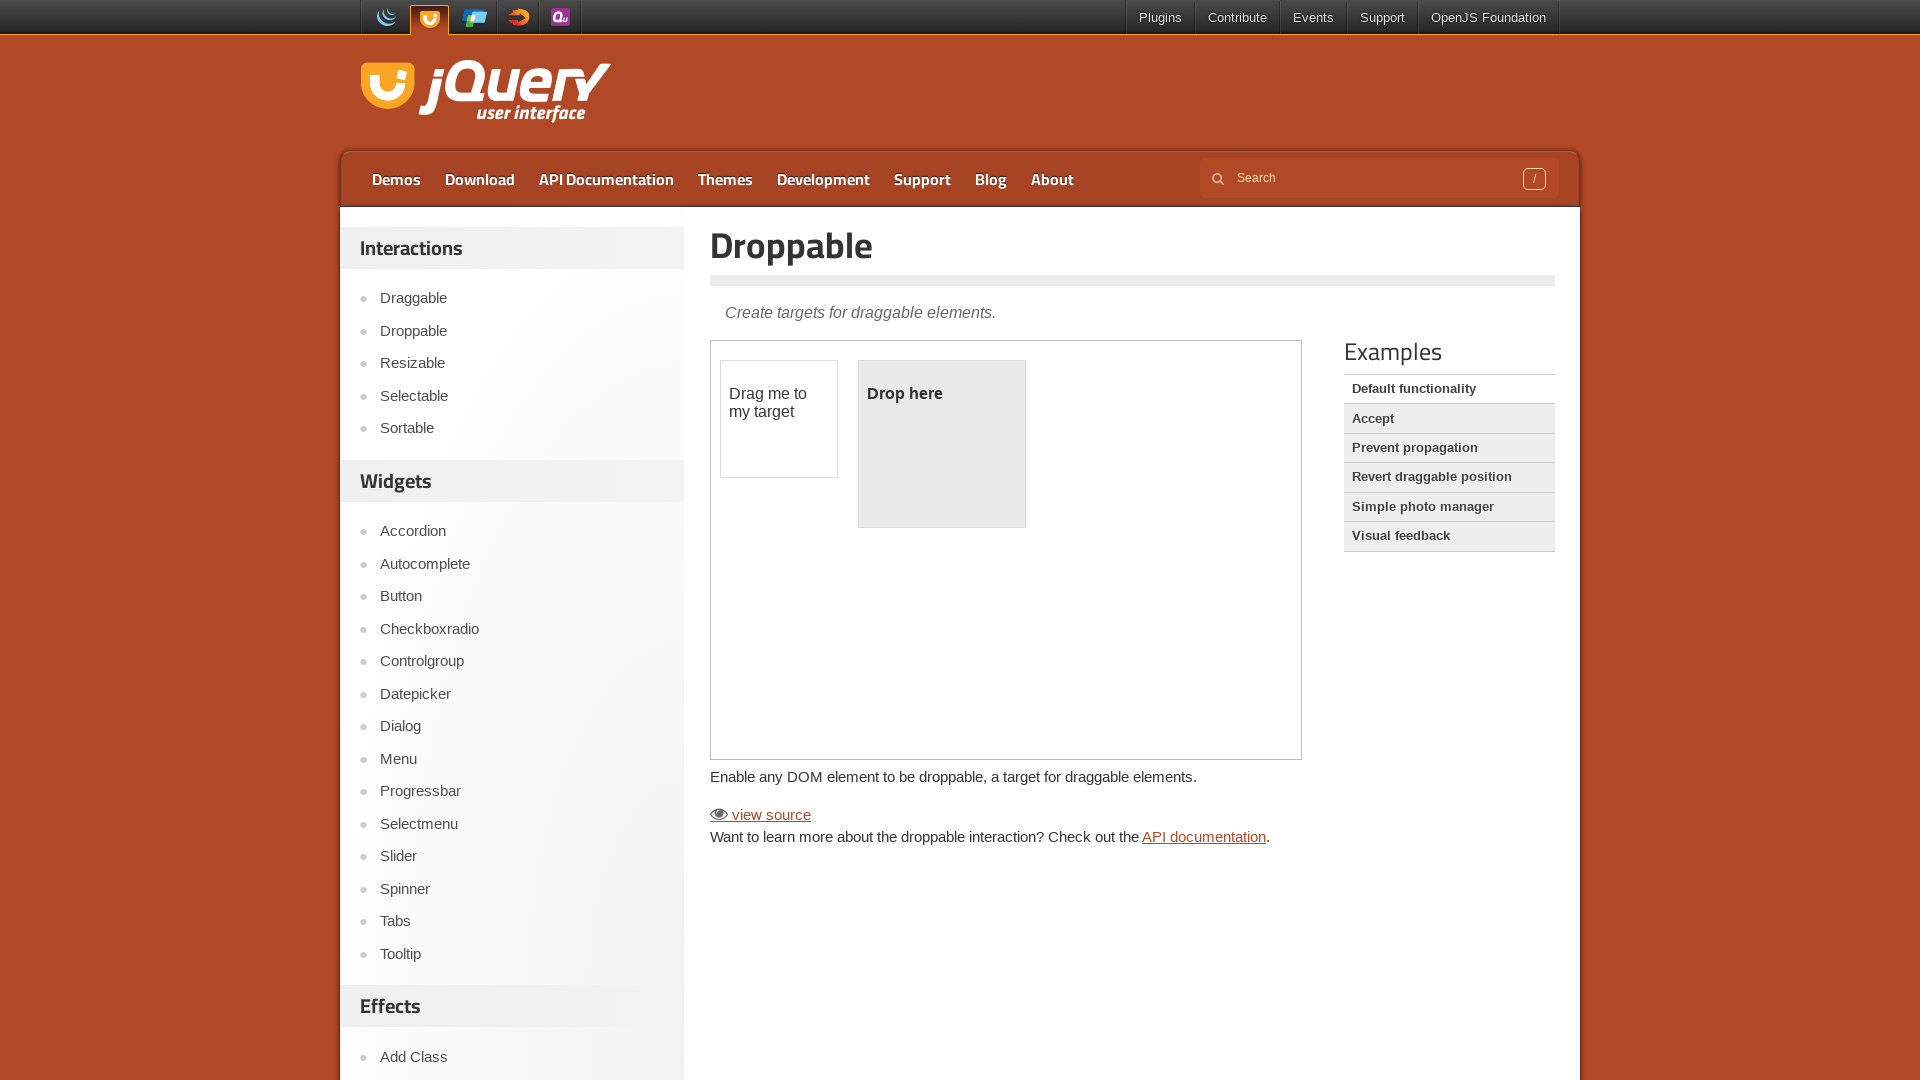

Located the iframe containing the drag and drop demo
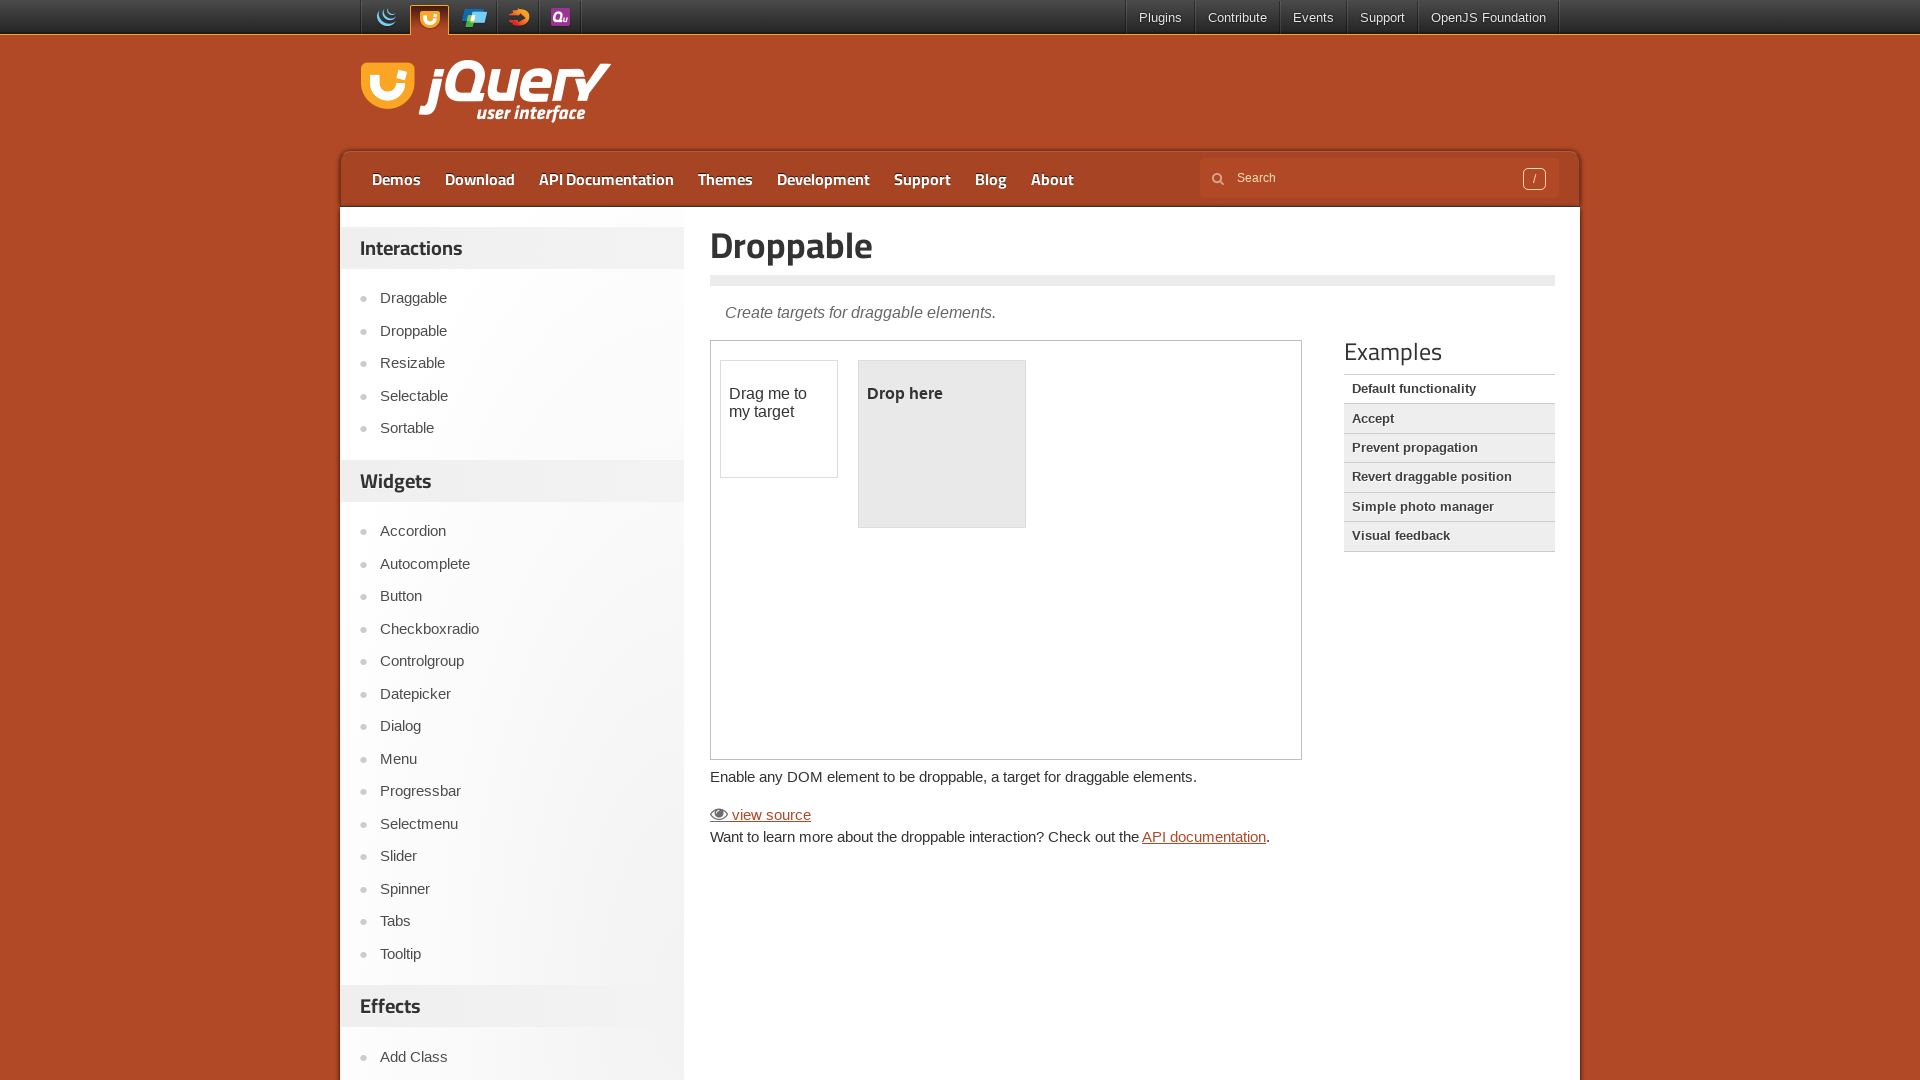

Located the draggable element with id 'draggable'
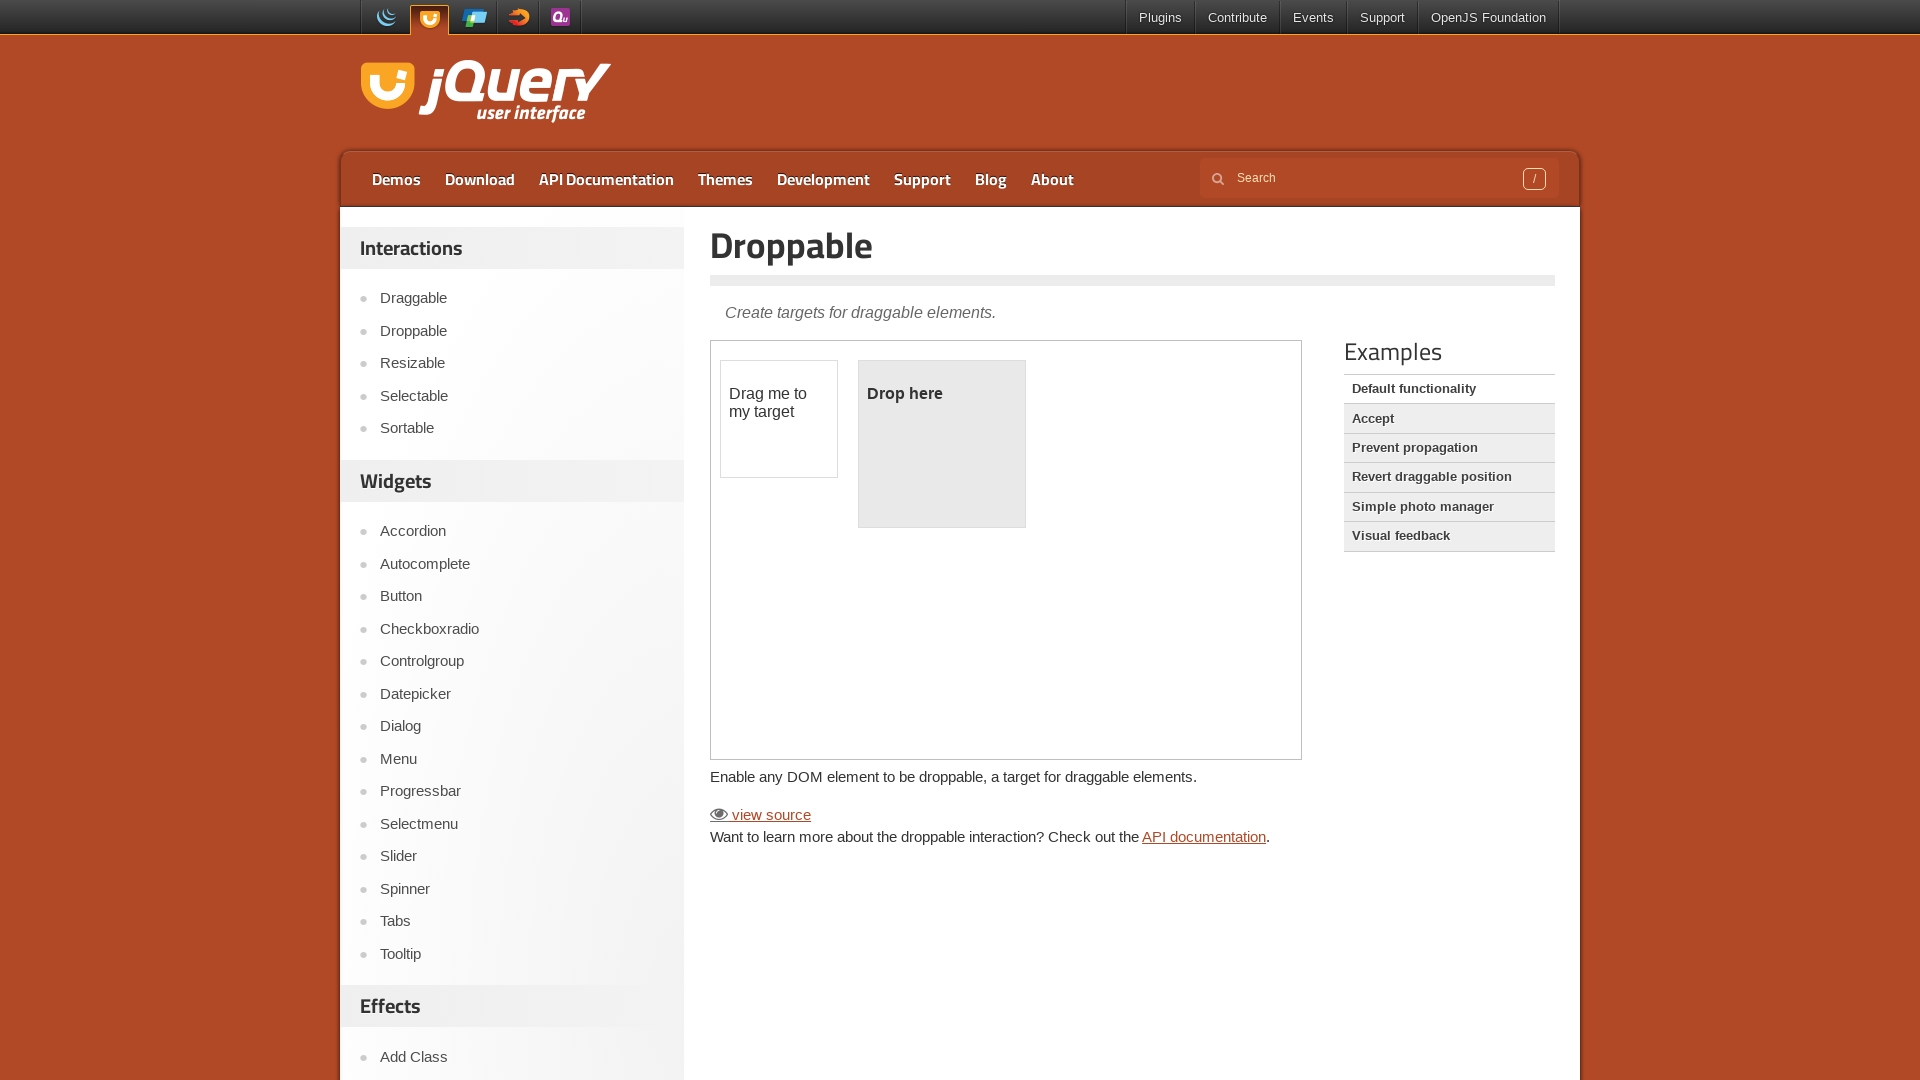

Located the droppable target element with id 'droppable'
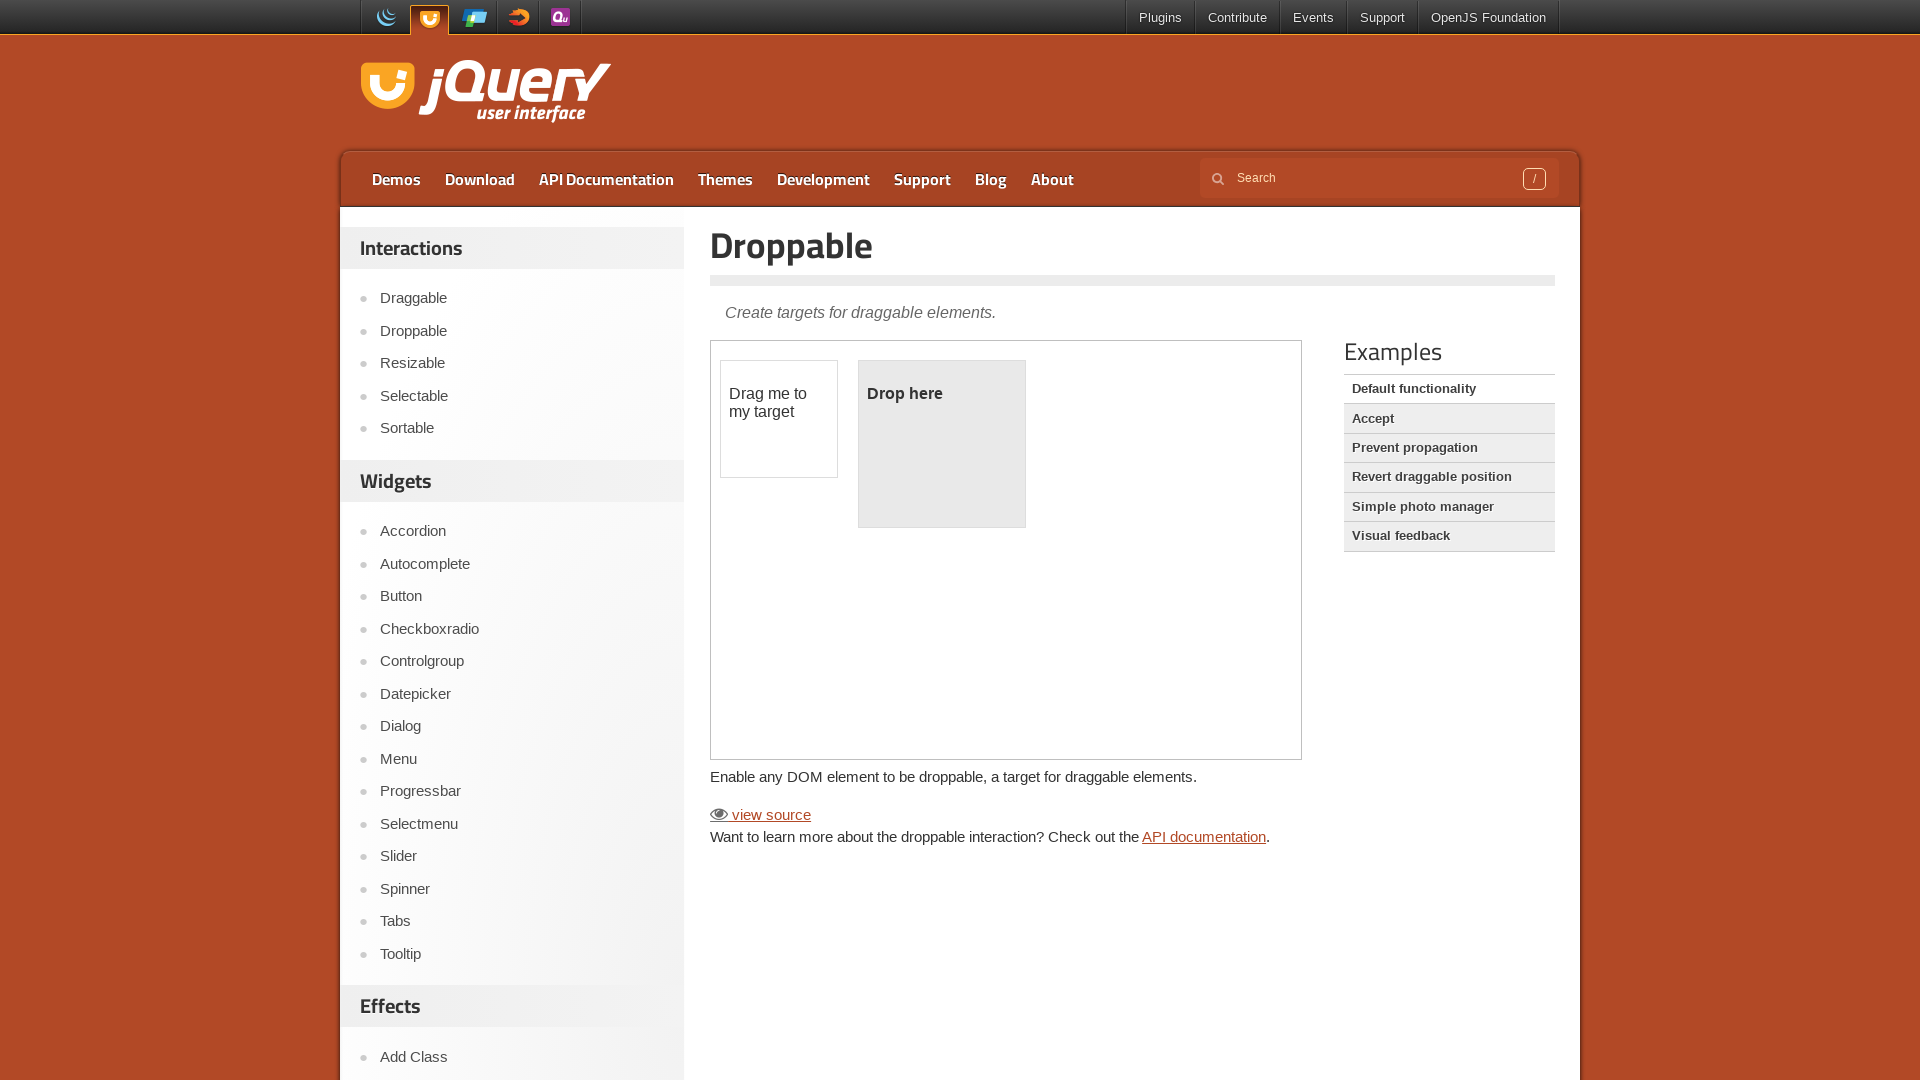

Dragged the draggable element and dropped it onto the droppable target at (942, 444)
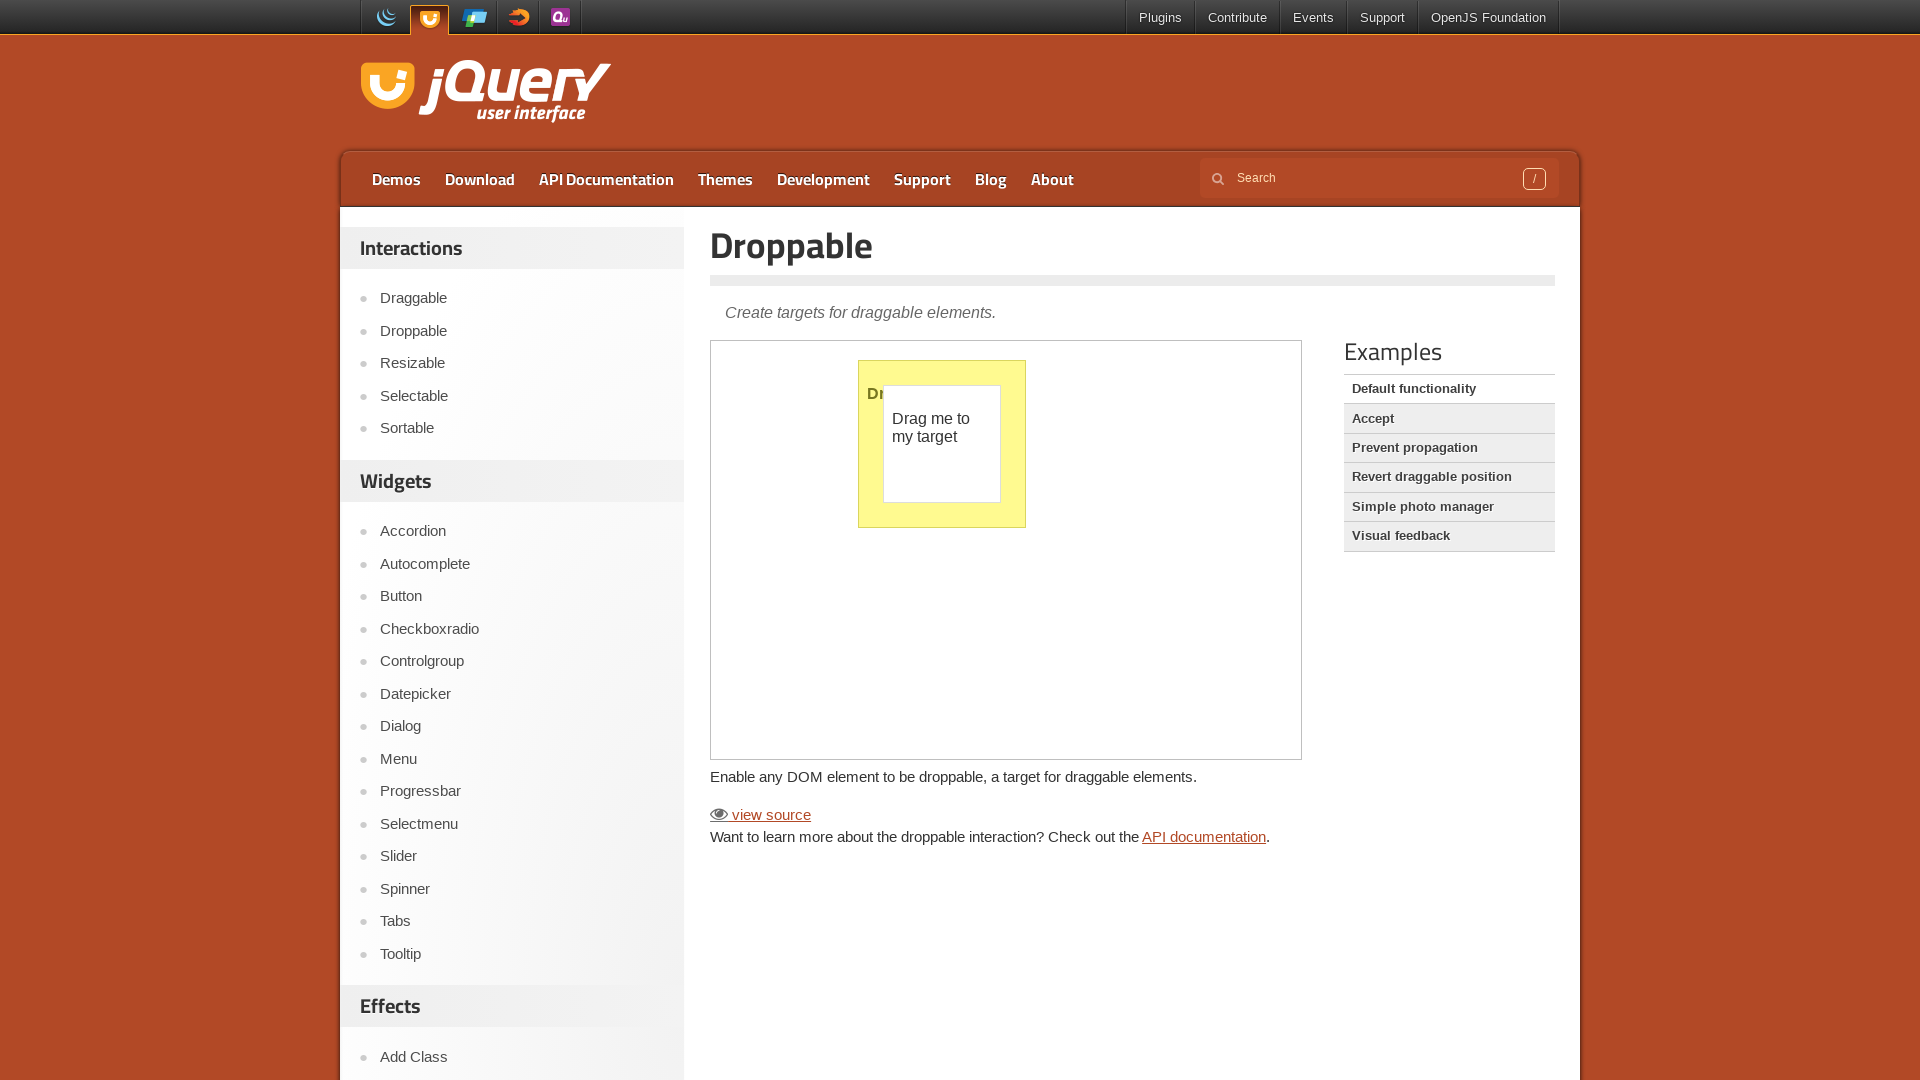

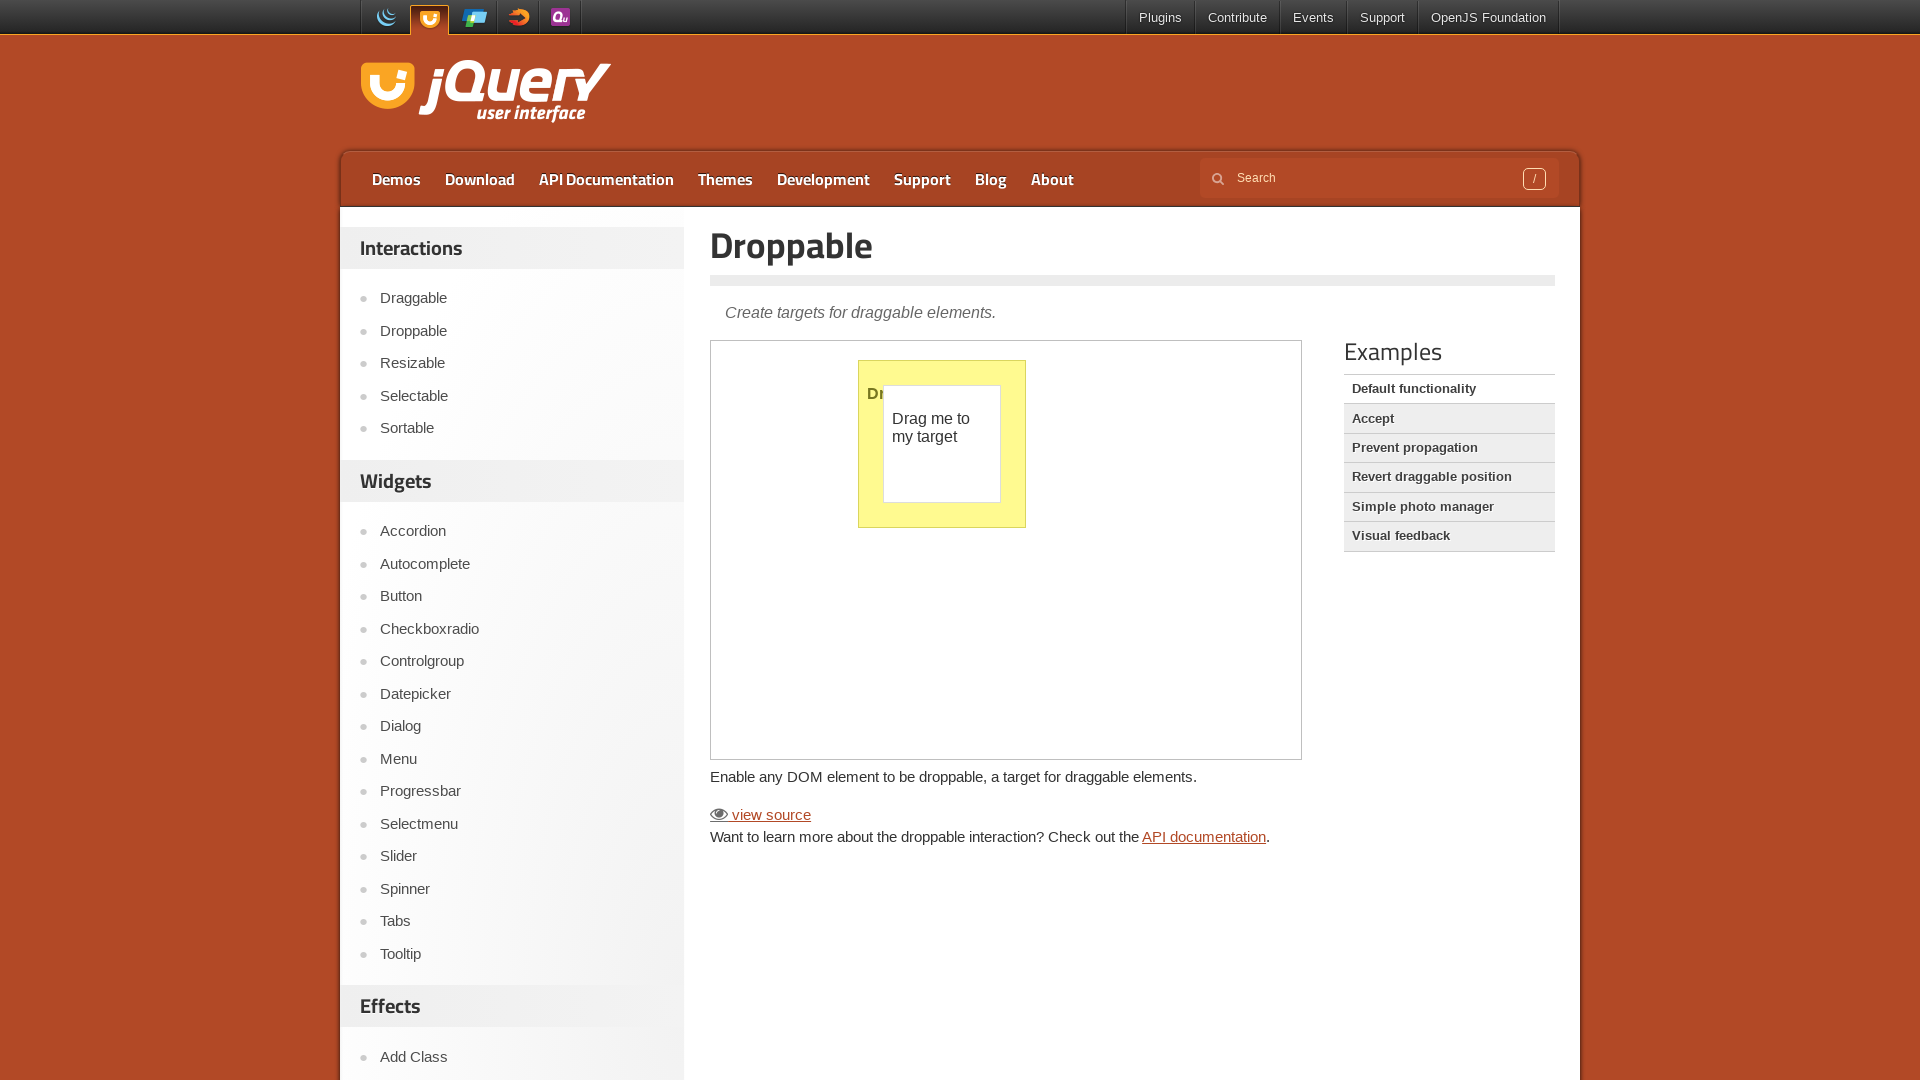